Navigates to GoDaddy India homepage and verifies the page title matches expected value

Starting URL: https://www.godaddy.com/en-in

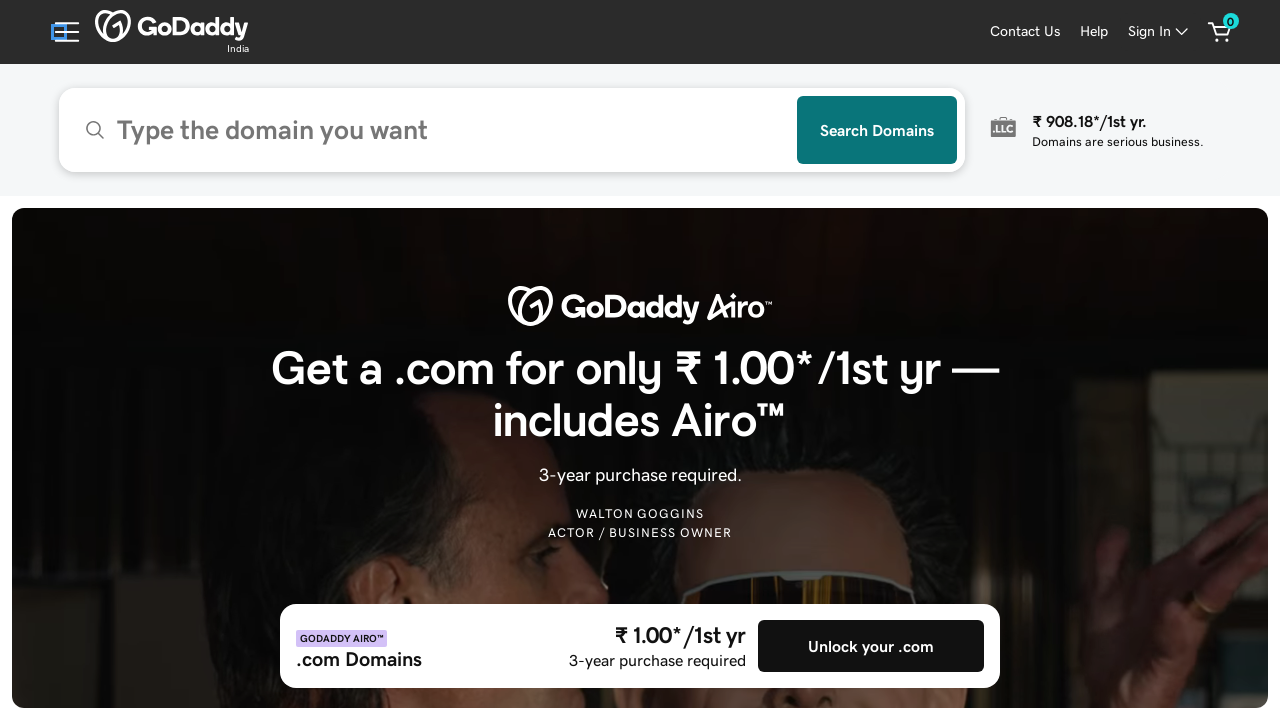

Retrieved page title from GoDaddy India homepage
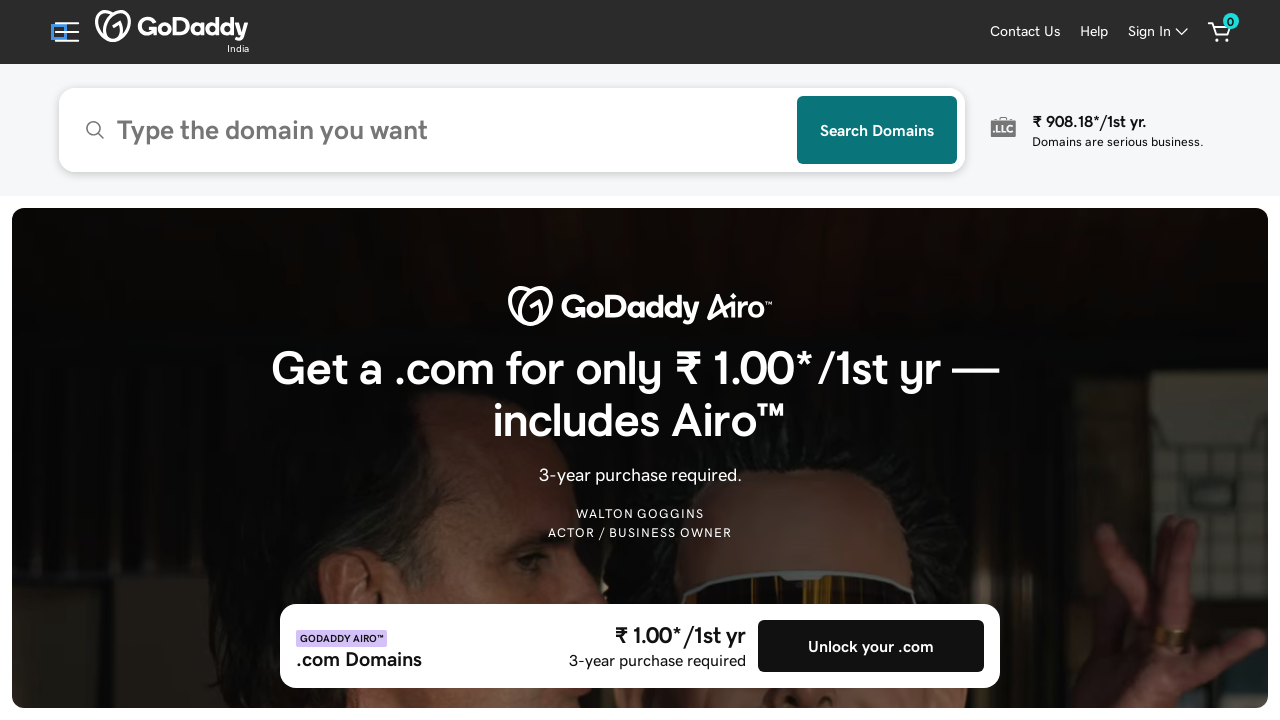

Verified page title matches expected value
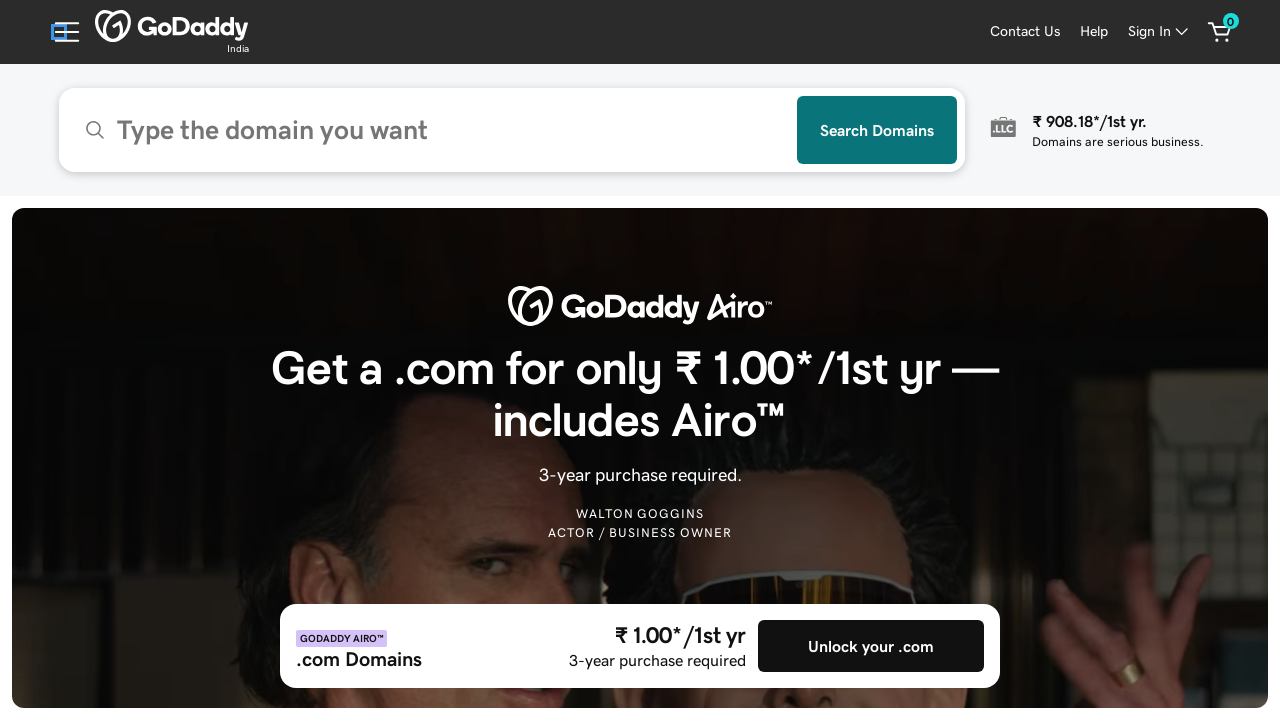

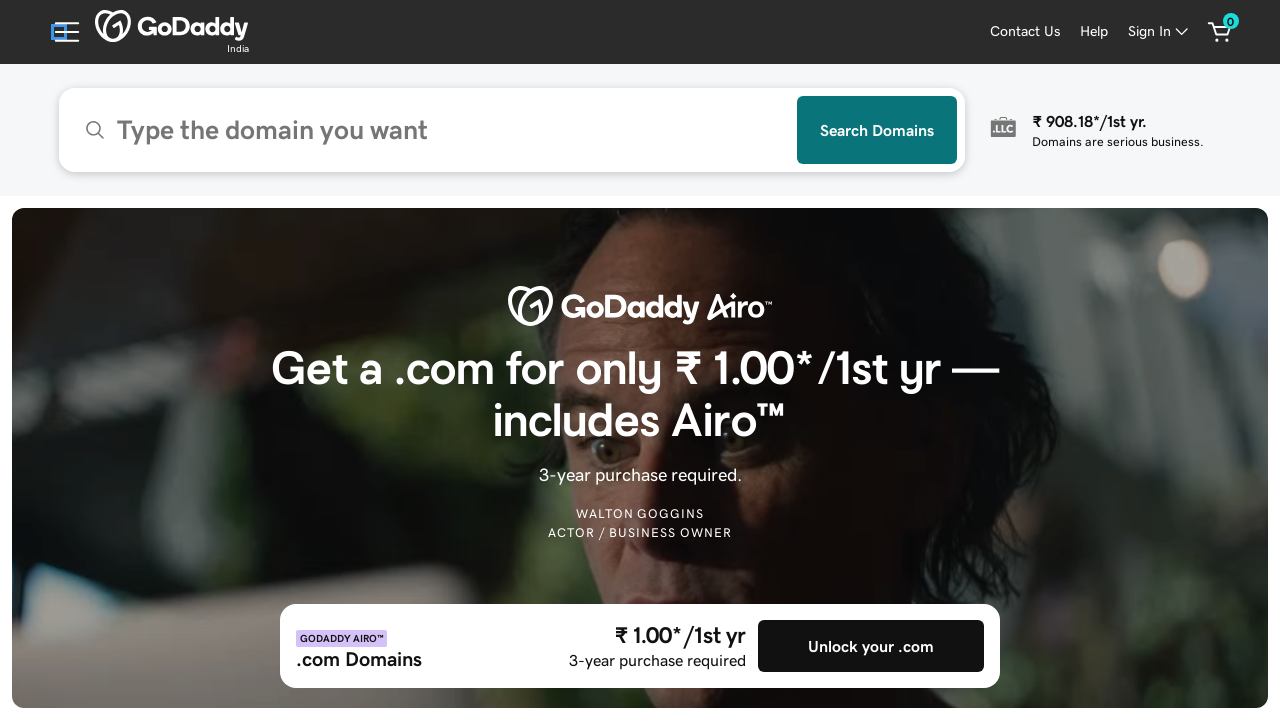